Tests adding 5 rows to a table by clicking "Add New" button, filling in name, department, and phone fields, then clicking the Add button in the last row for each iteration.

Starting URL: https://www.tutorialrepublic.com/snippets/bootstrap/table-with-add-and-delete-row-feature.php

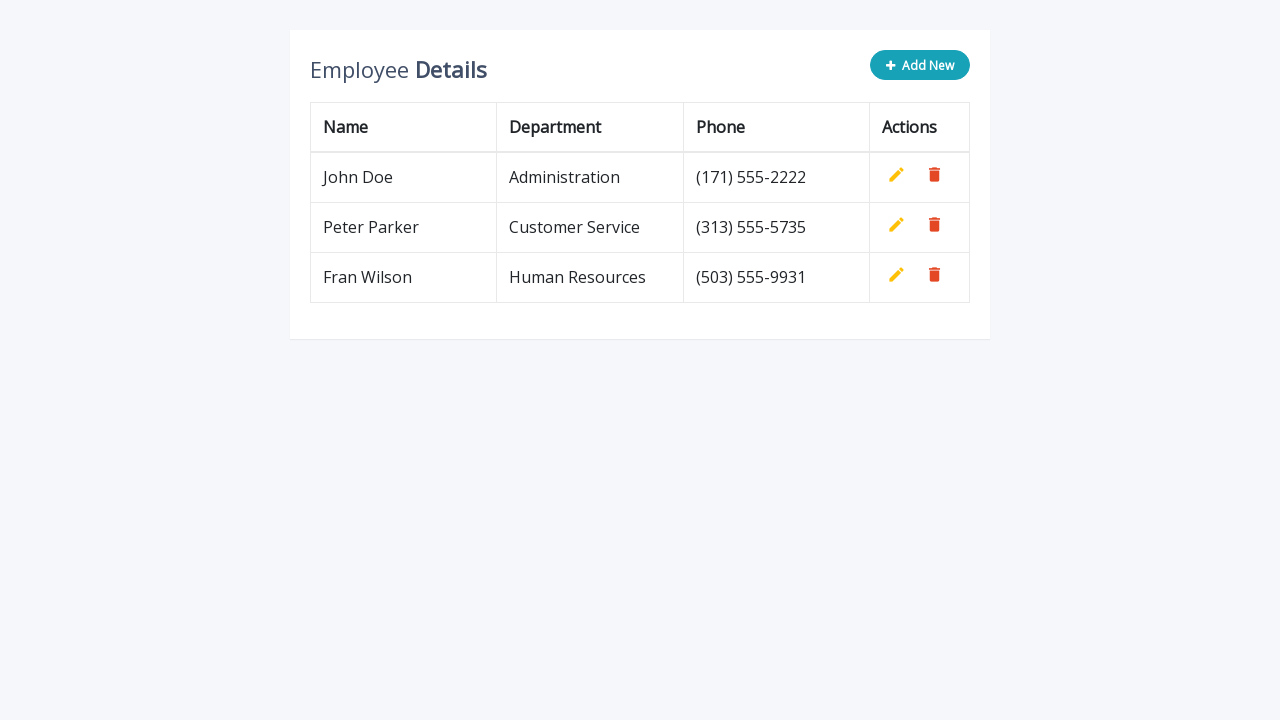

Navigated to table with add/delete row feature
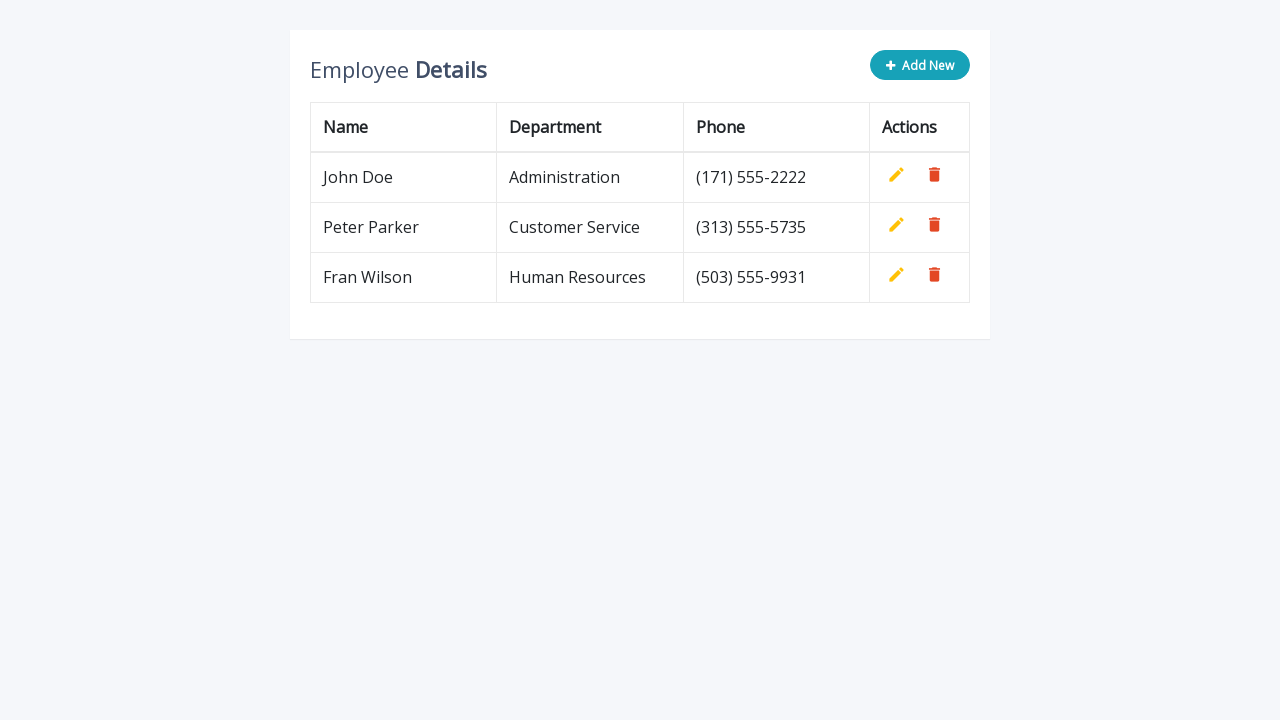

Clicked 'Add New' button (iteration 1) at (920, 65) on button.add-new
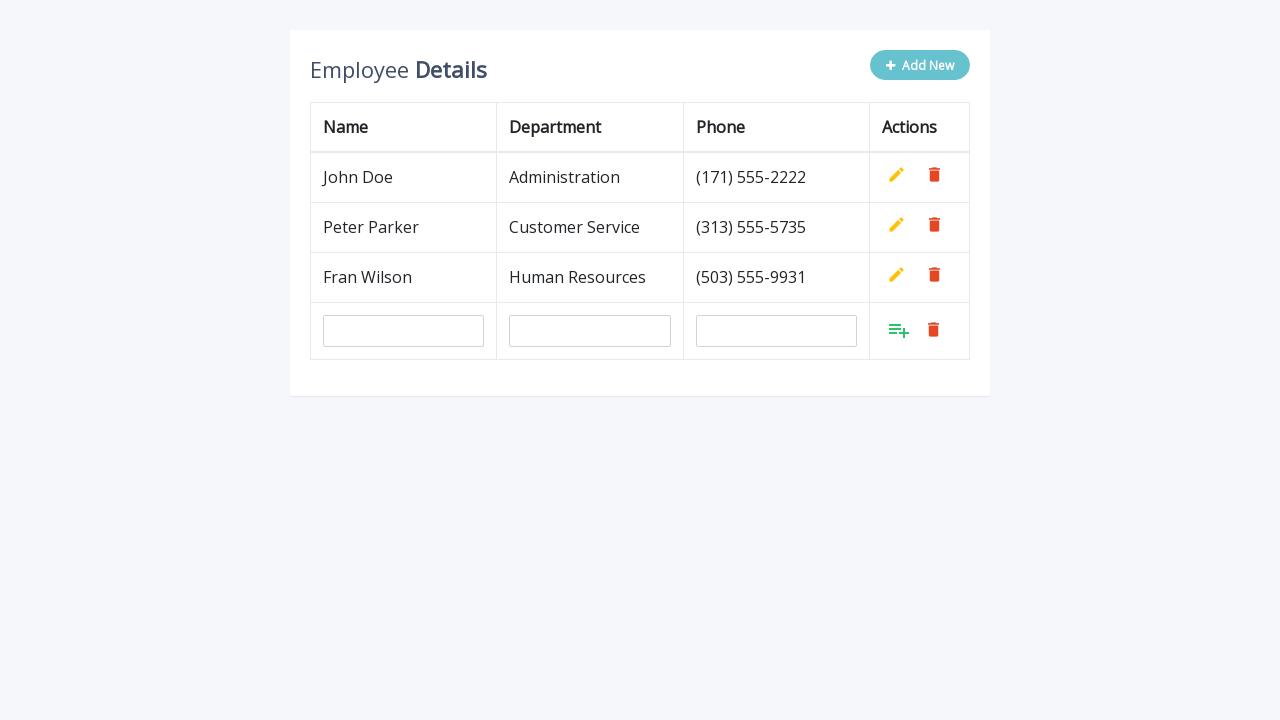

Filled name field with 'Nikola Zivkovic' (iteration 1) on #name
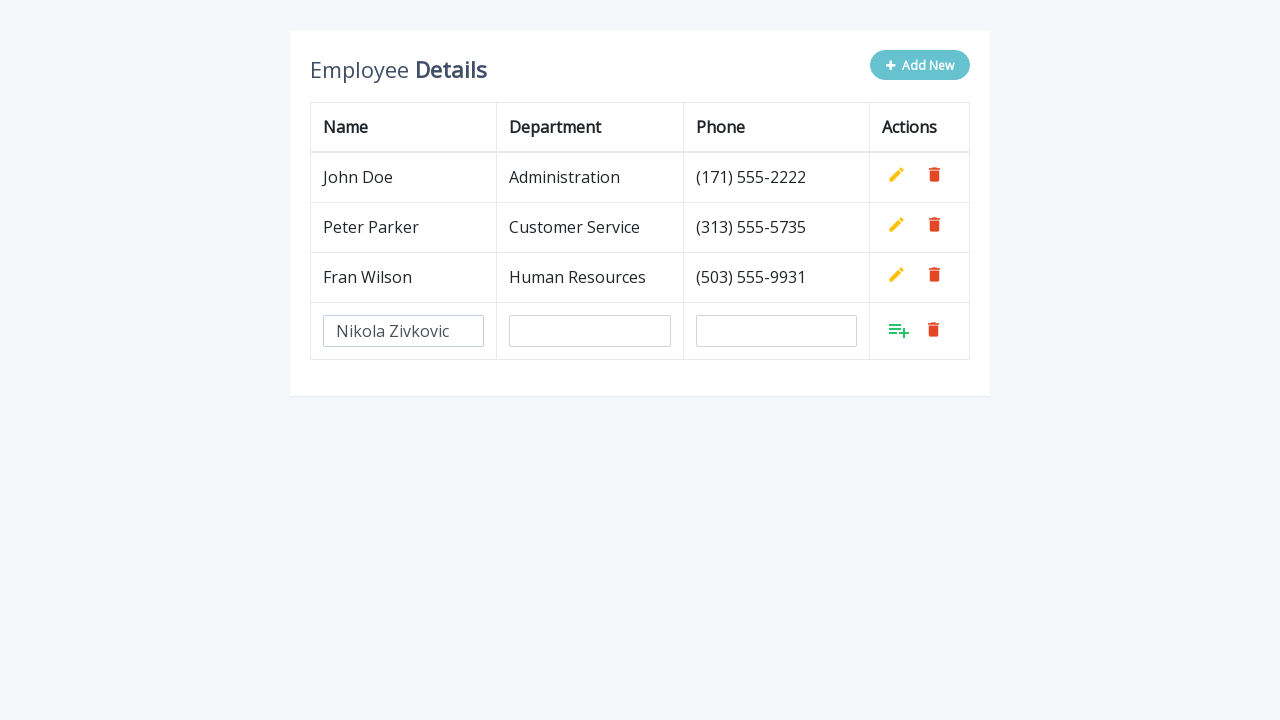

Filled department field with 'Quality Assurance' (iteration 1) on #department
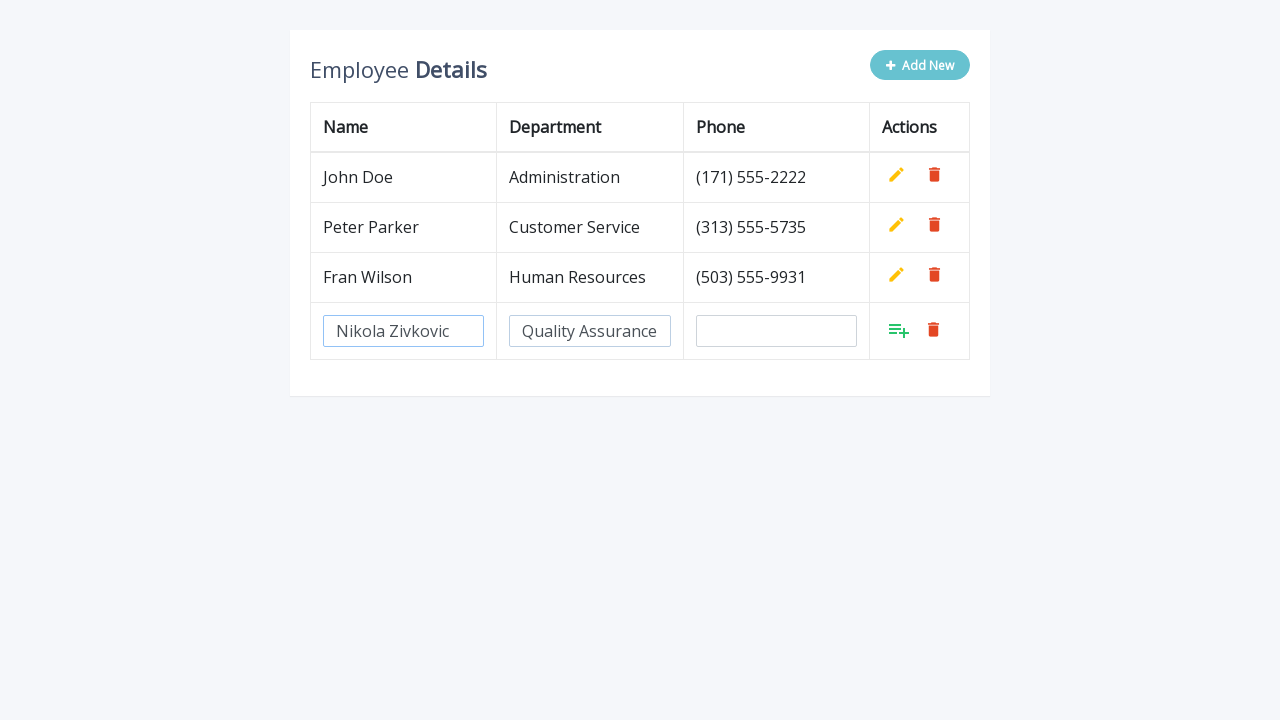

Filled phone field with '(222)333-4567' (iteration 1) on #phone
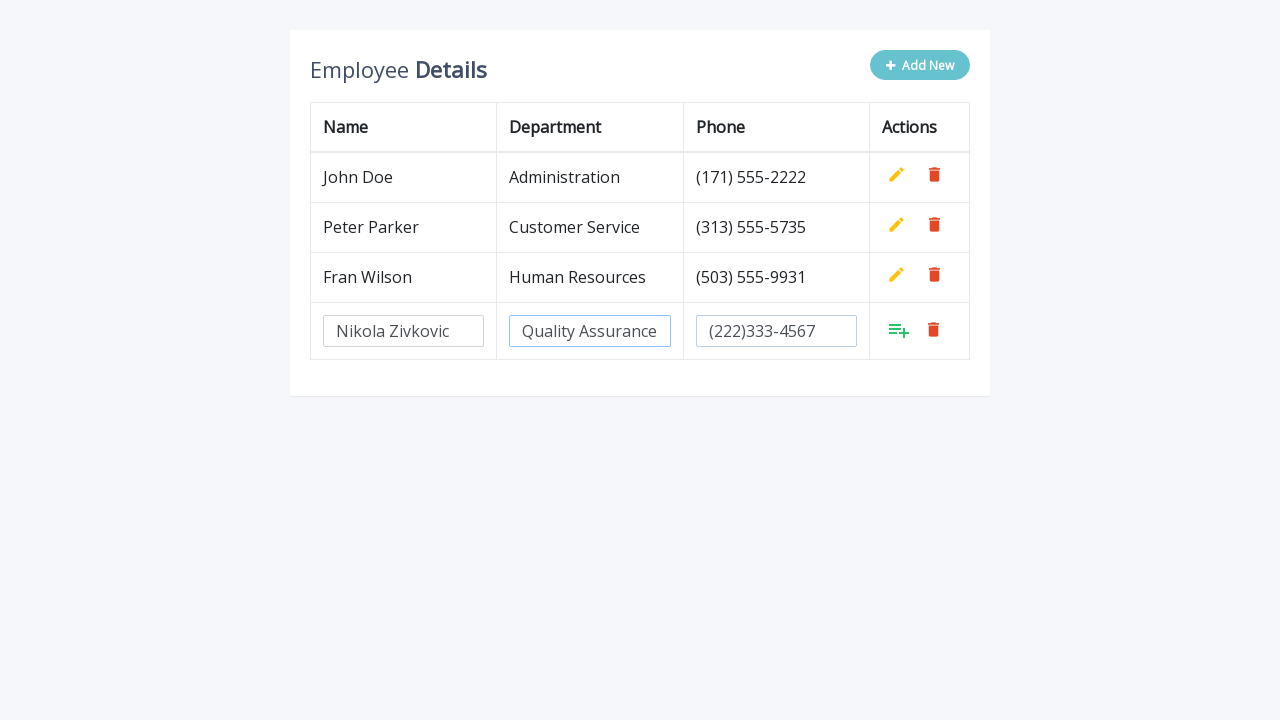

Clicked Add button in last row (iteration 1) at (899, 330) on xpath=//tbody/tr[last()]/td[last()]/a[1]
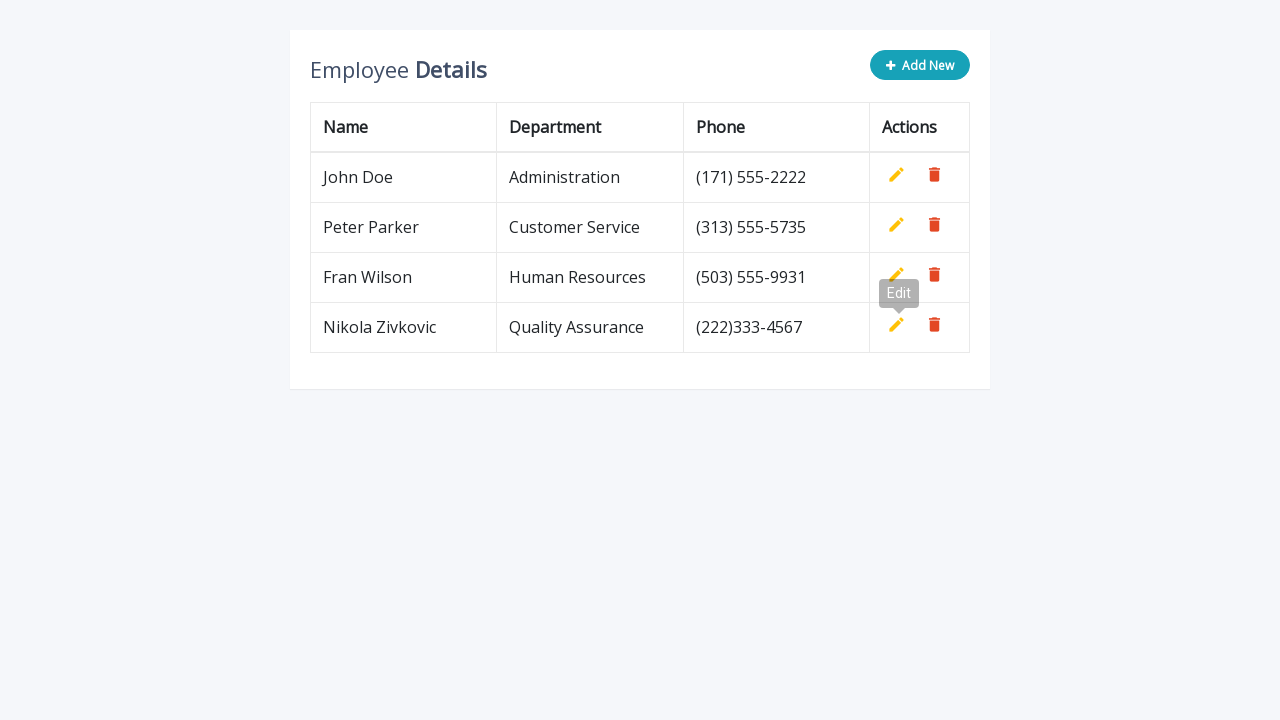

Waited 500ms between iterations (iteration 1)
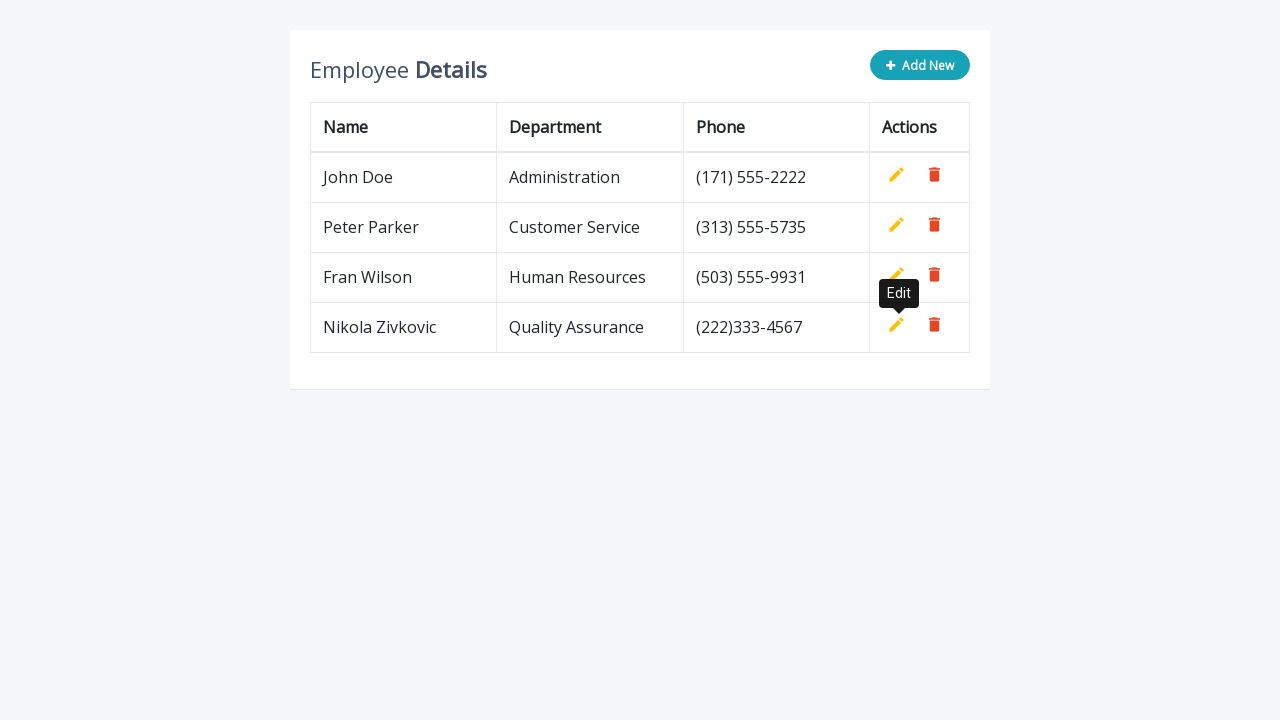

Clicked 'Add New' button (iteration 2) at (920, 65) on button.add-new
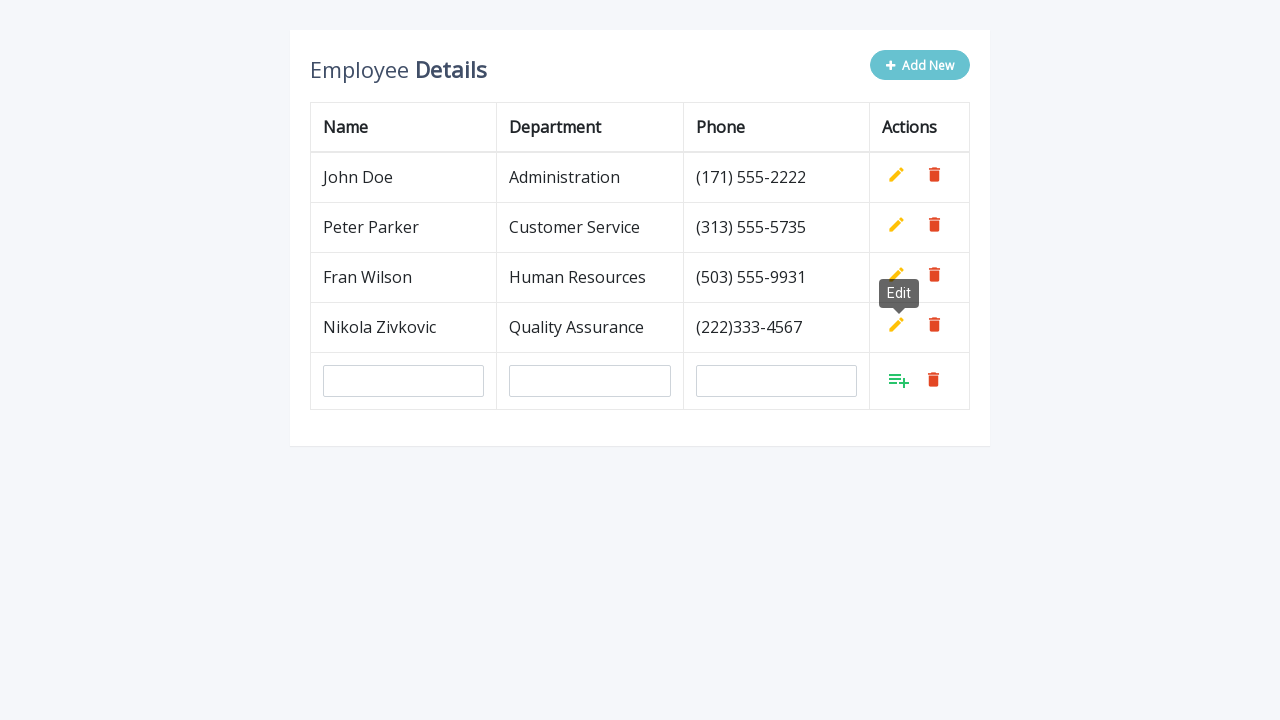

Filled name field with 'Nikola Zivkovic' (iteration 2) on #name
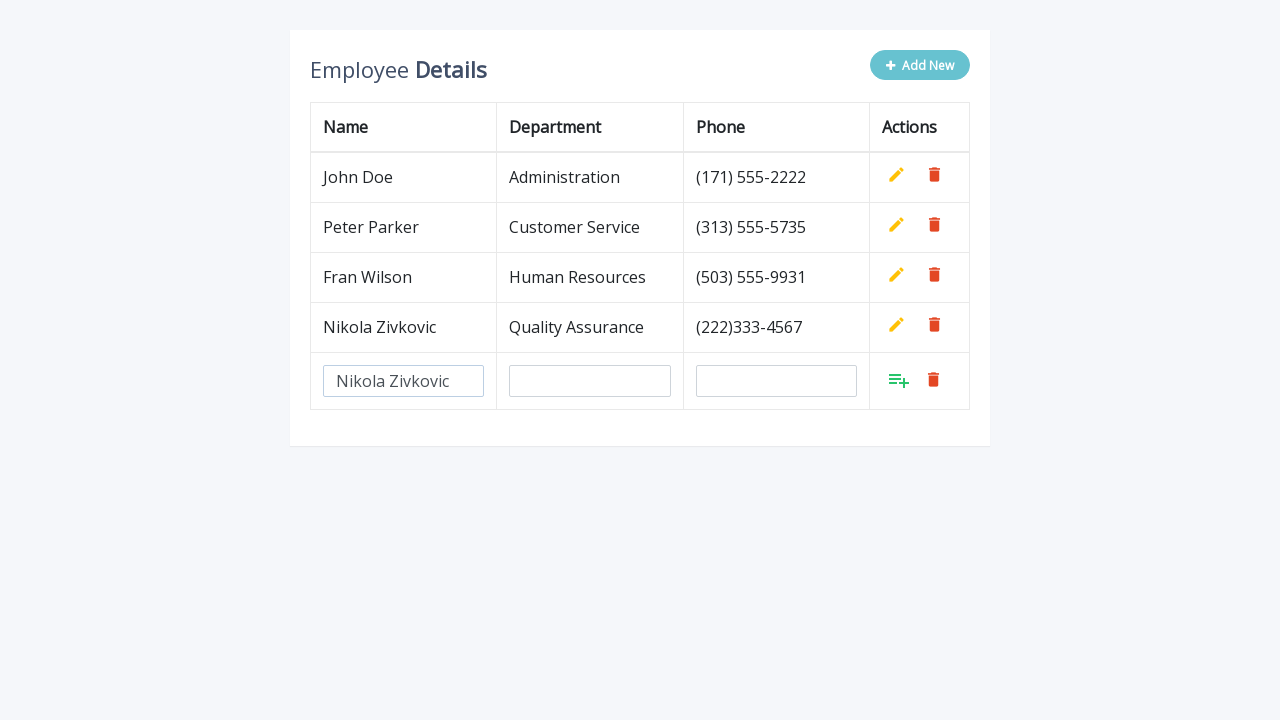

Filled department field with 'Quality Assurance' (iteration 2) on #department
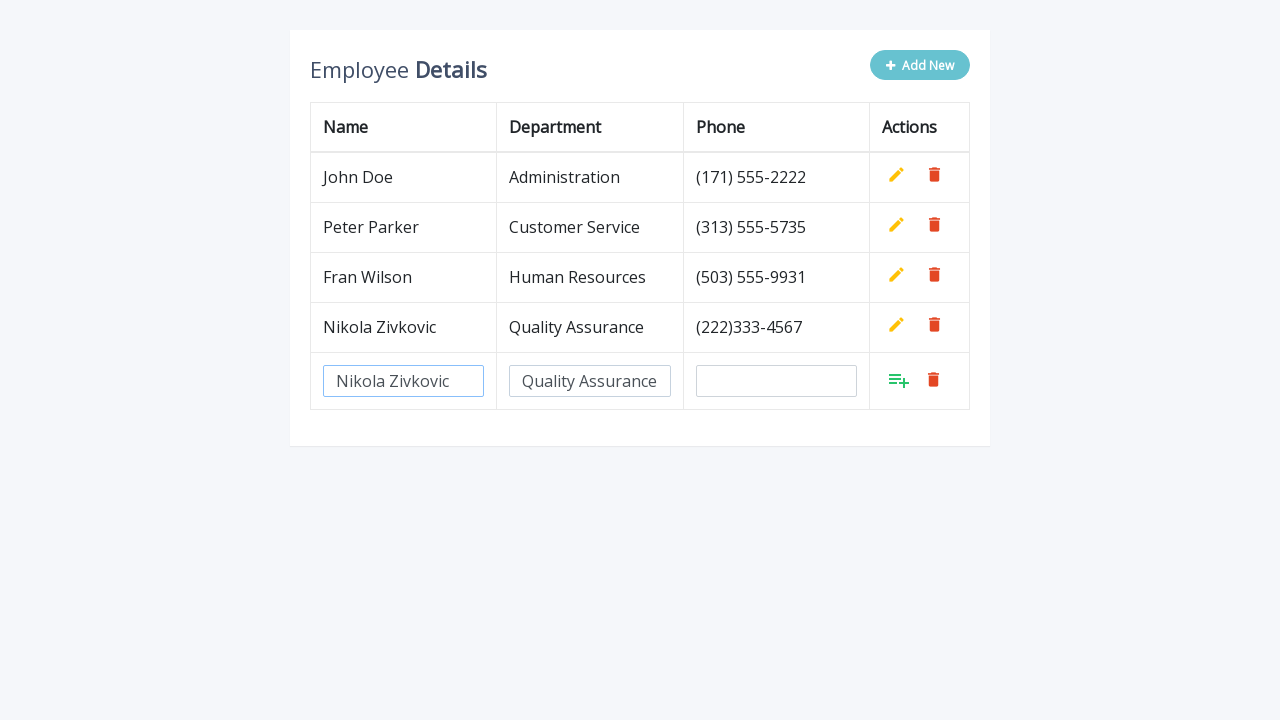

Filled phone field with '(222)333-4567' (iteration 2) on #phone
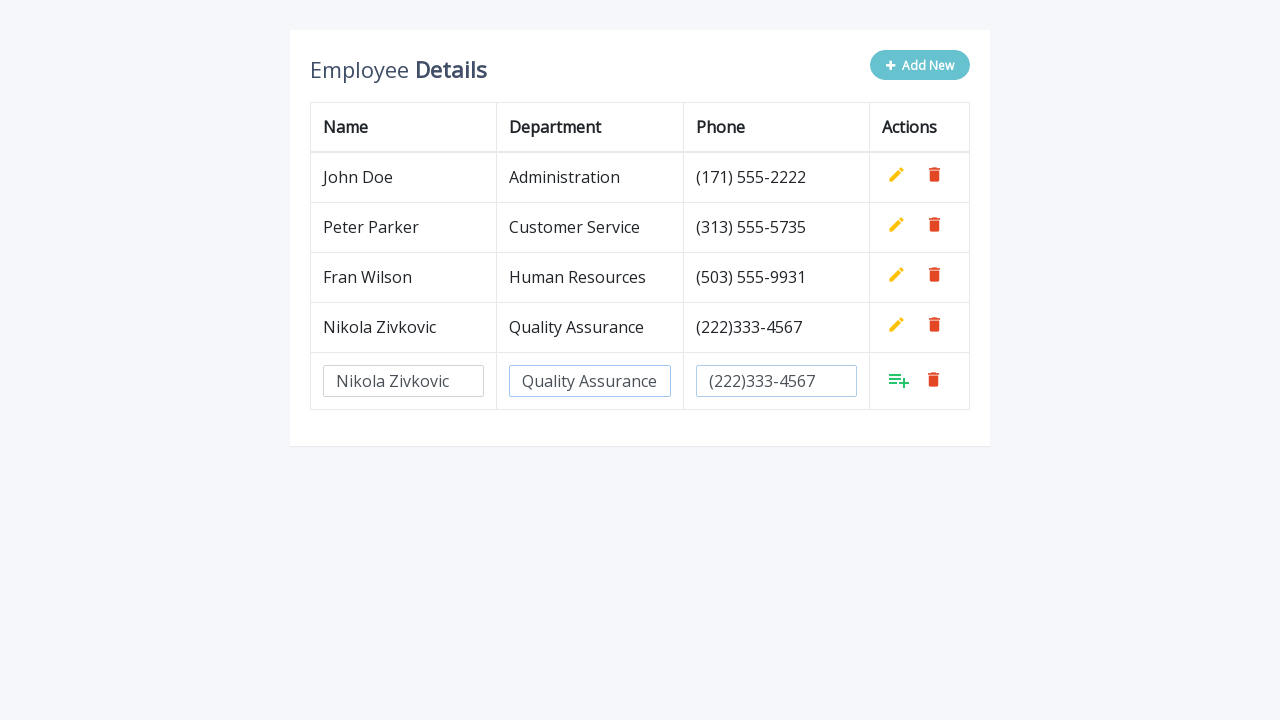

Clicked Add button in last row (iteration 2) at (899, 380) on xpath=//tbody/tr[last()]/td[last()]/a[1]
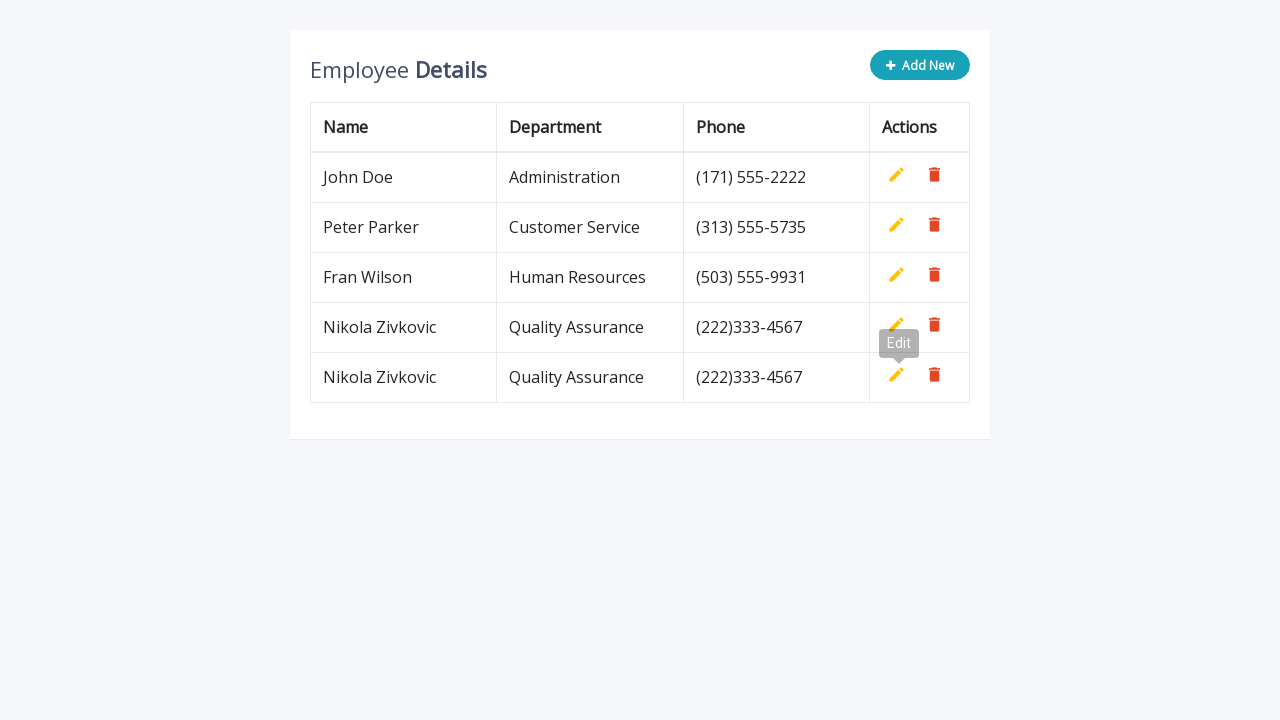

Waited 500ms between iterations (iteration 2)
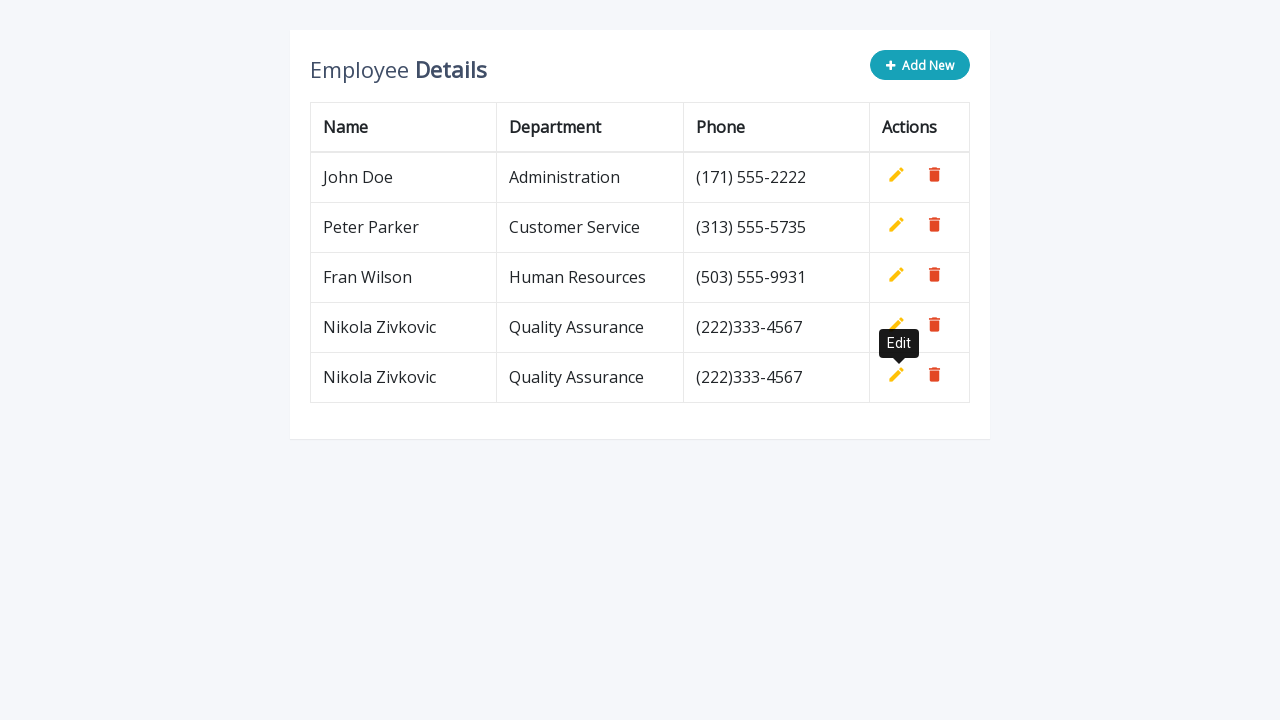

Clicked 'Add New' button (iteration 3) at (920, 65) on button.add-new
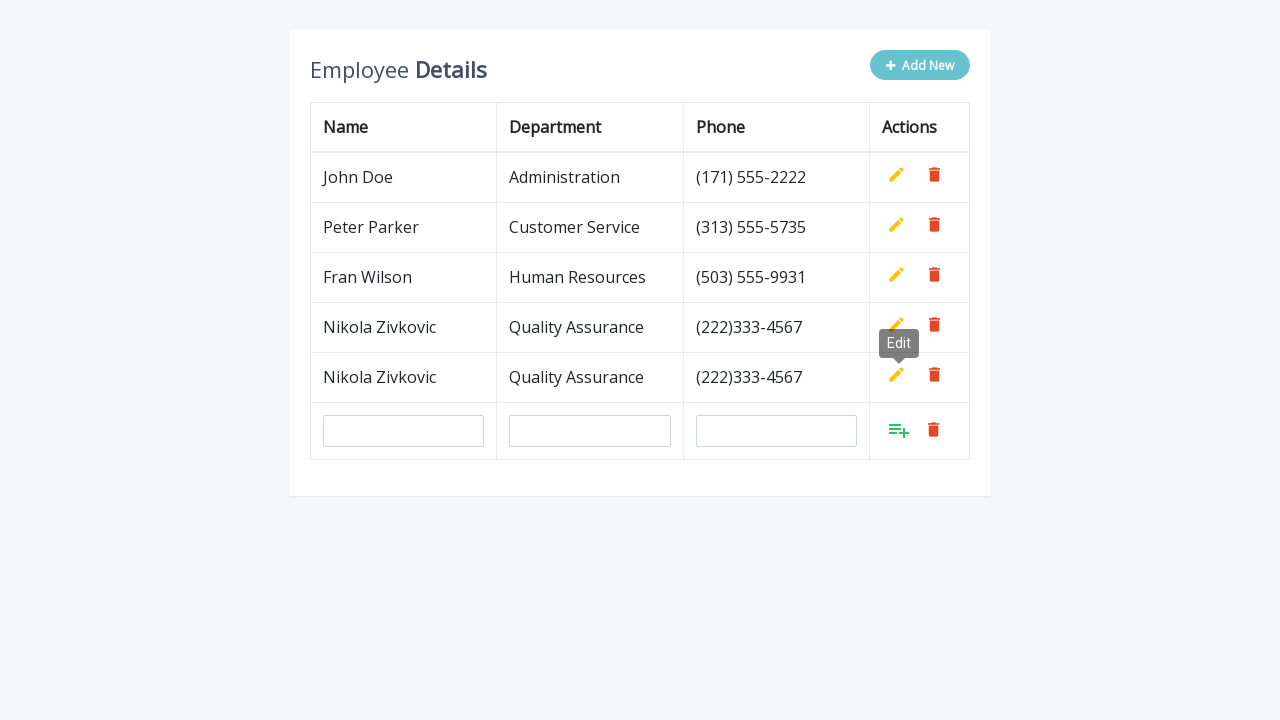

Filled name field with 'Nikola Zivkovic' (iteration 3) on #name
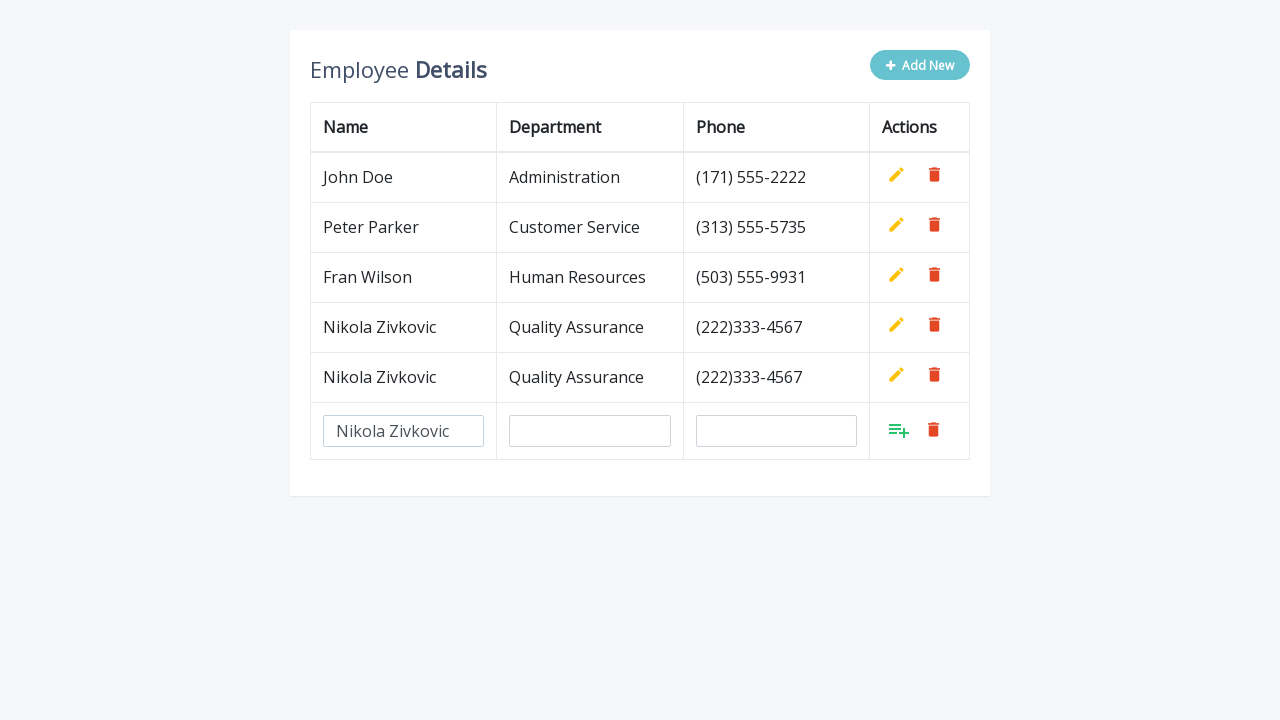

Filled department field with 'Quality Assurance' (iteration 3) on #department
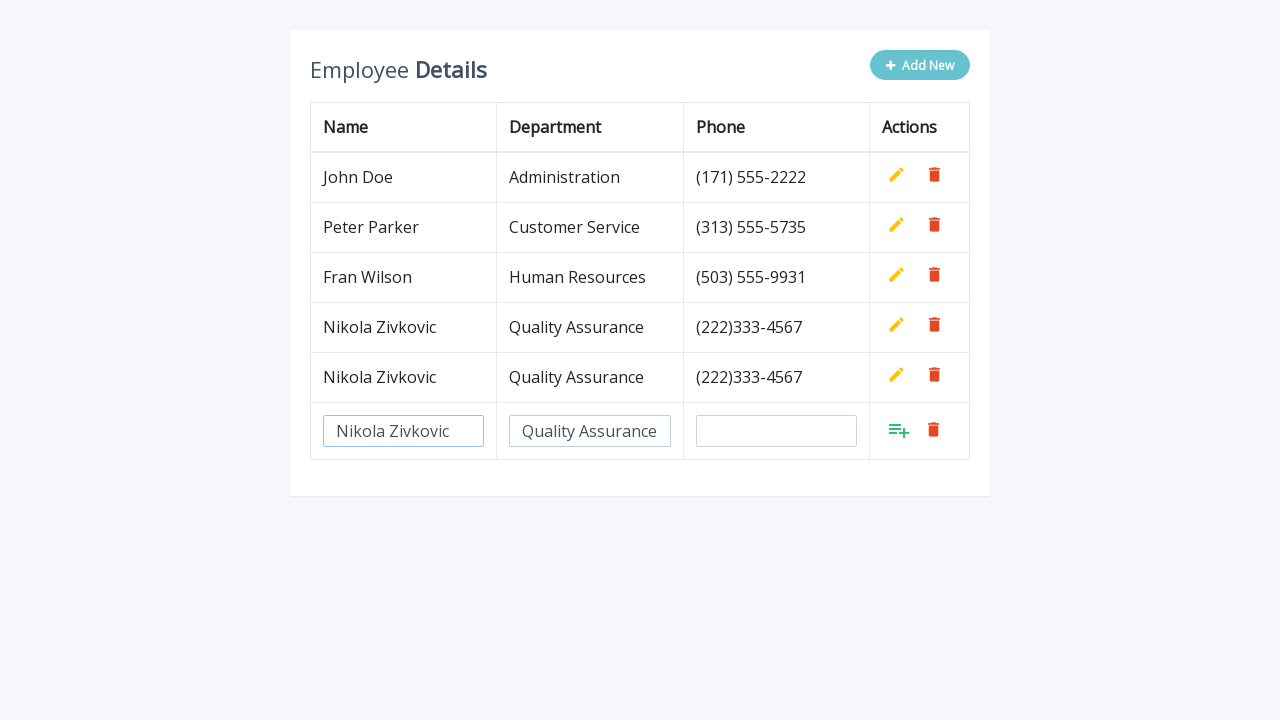

Filled phone field with '(222)333-4567' (iteration 3) on #phone
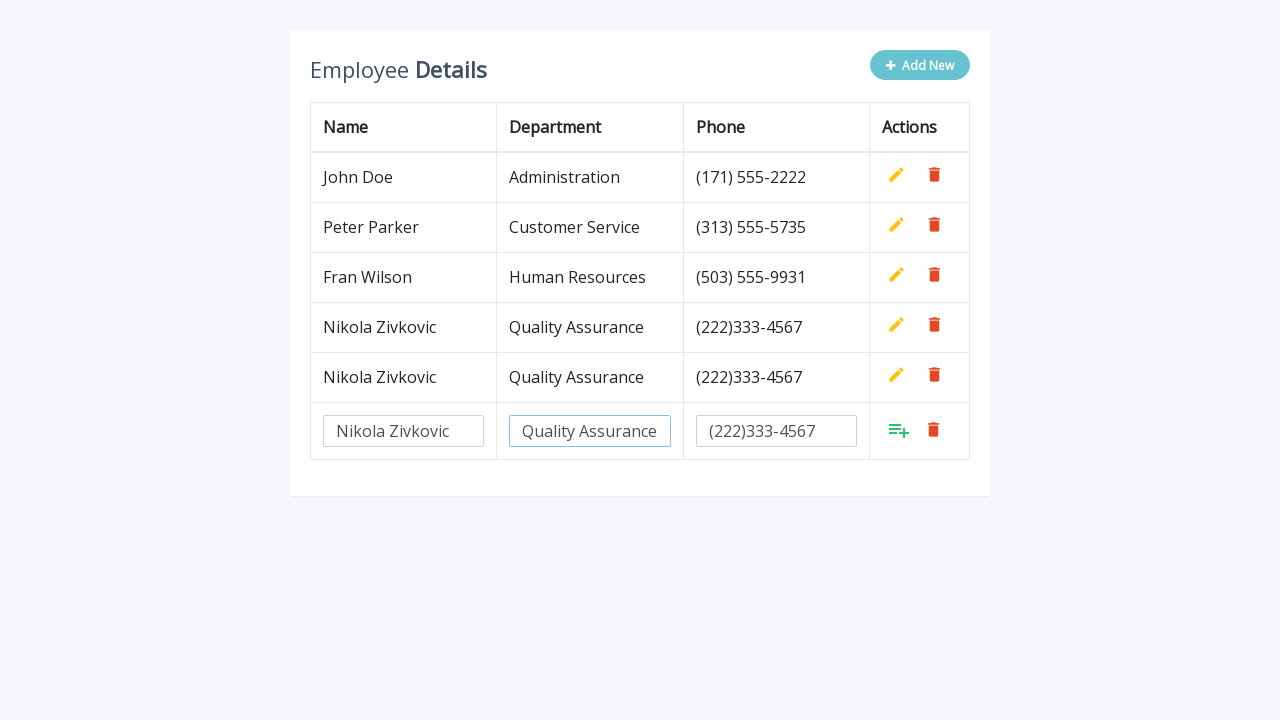

Clicked Add button in last row (iteration 3) at (899, 430) on xpath=//tbody/tr[last()]/td[last()]/a[1]
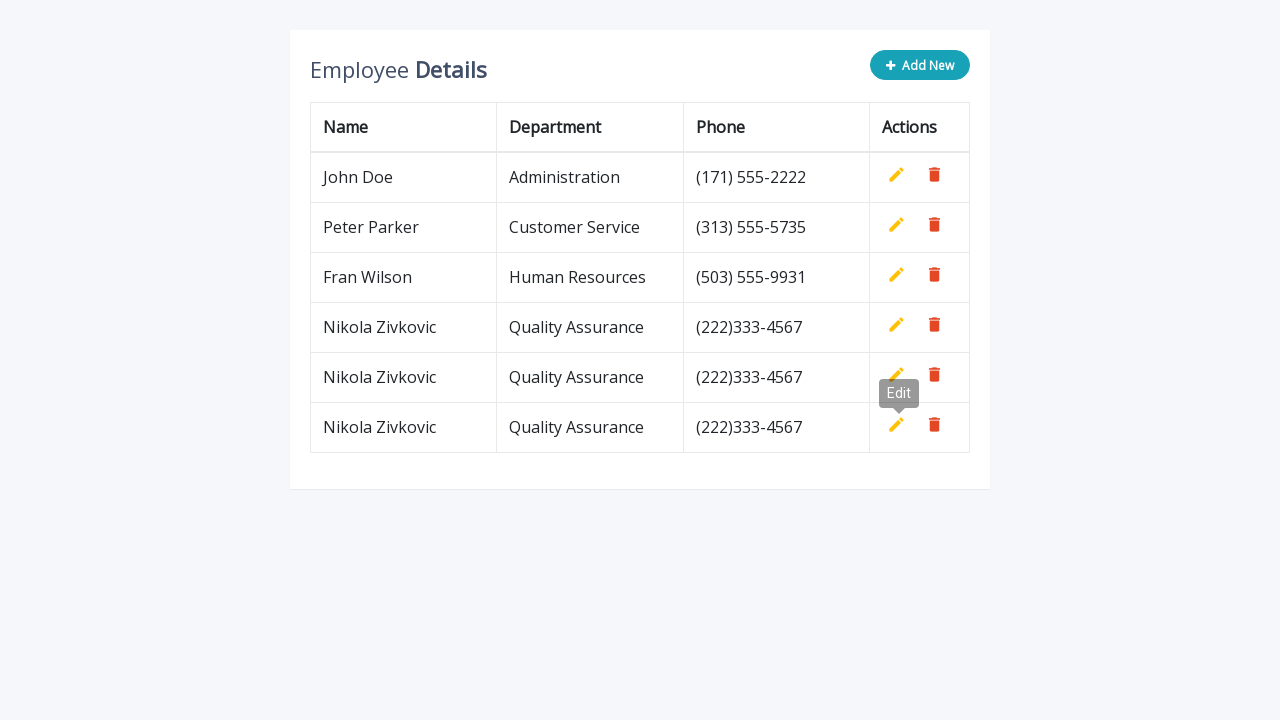

Waited 500ms between iterations (iteration 3)
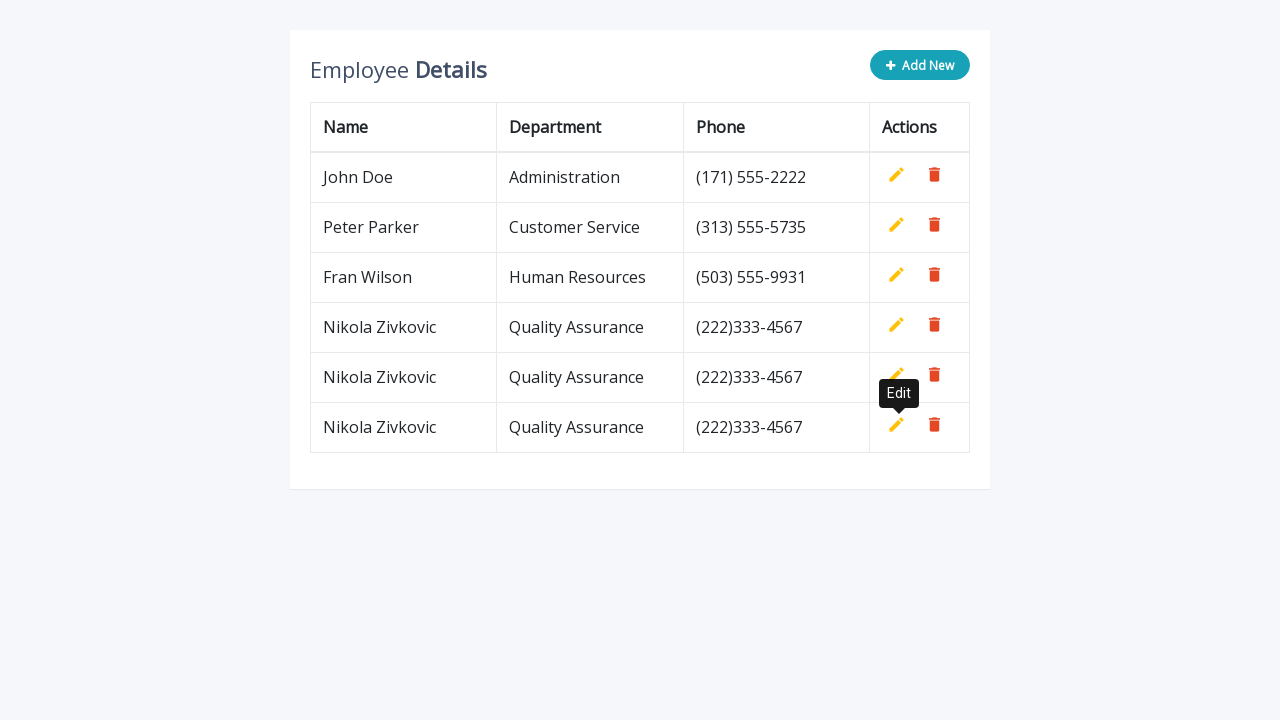

Clicked 'Add New' button (iteration 4) at (920, 65) on button.add-new
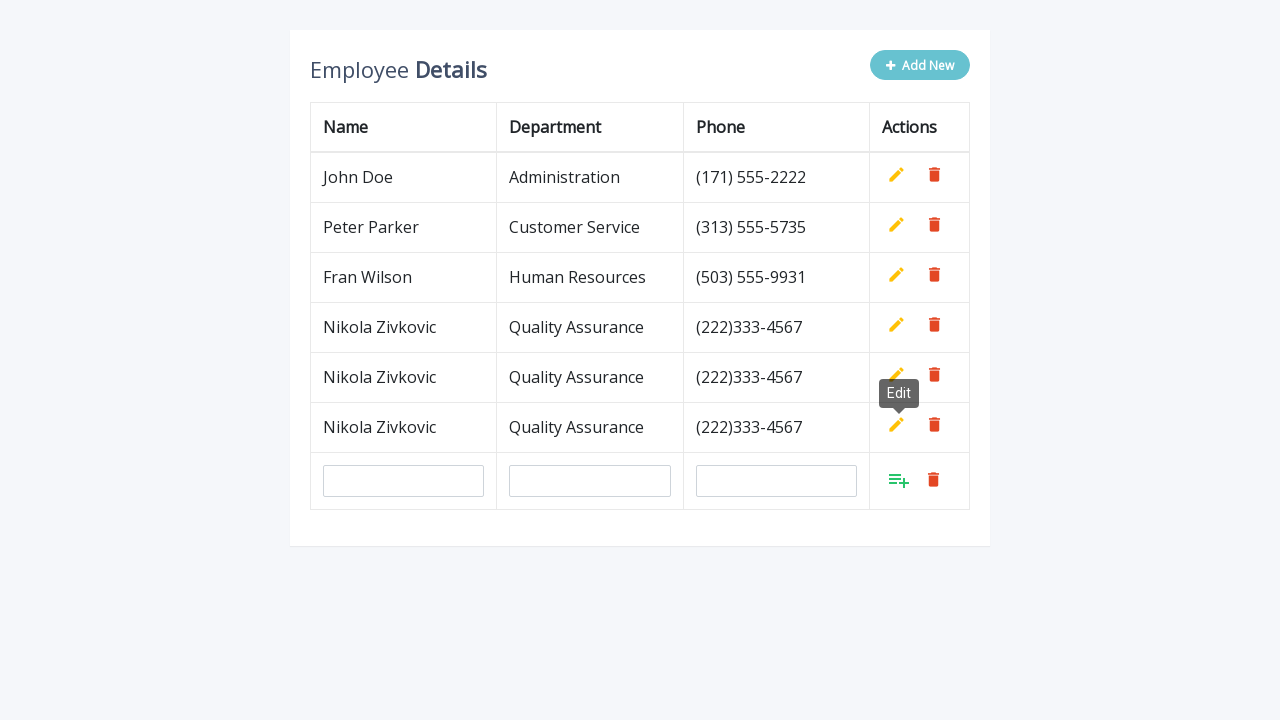

Filled name field with 'Nikola Zivkovic' (iteration 4) on #name
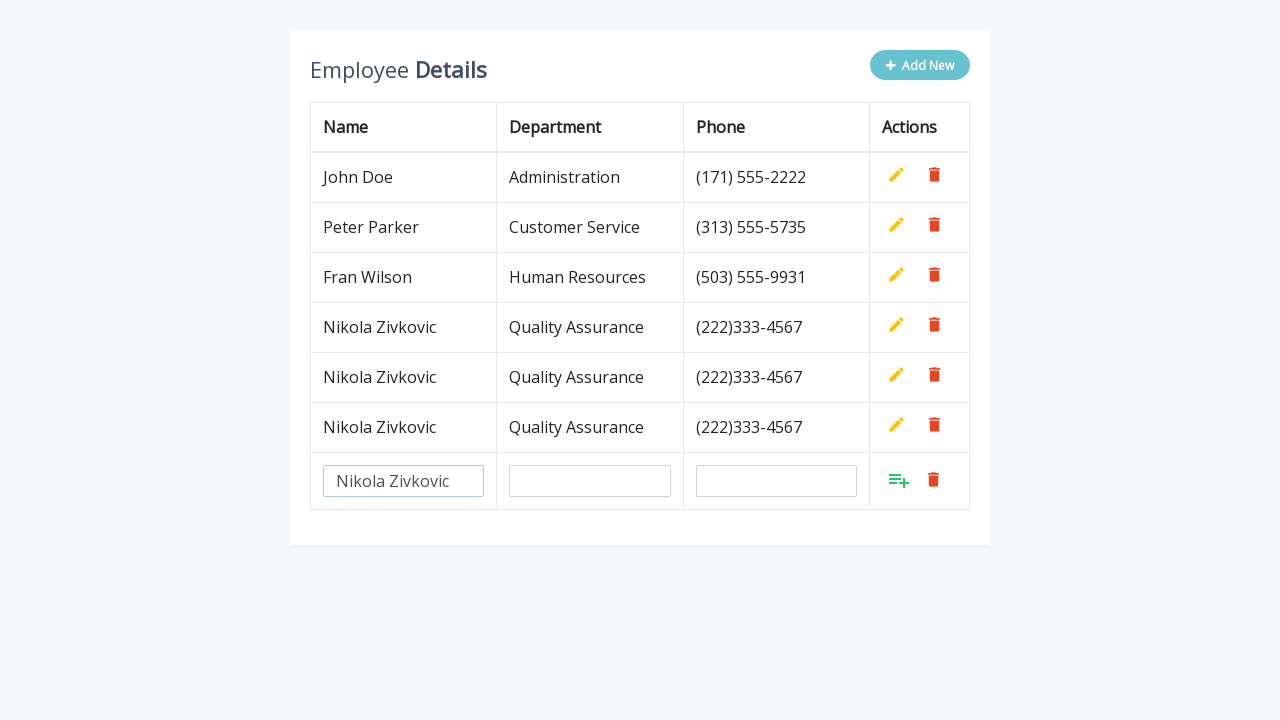

Filled department field with 'Quality Assurance' (iteration 4) on #department
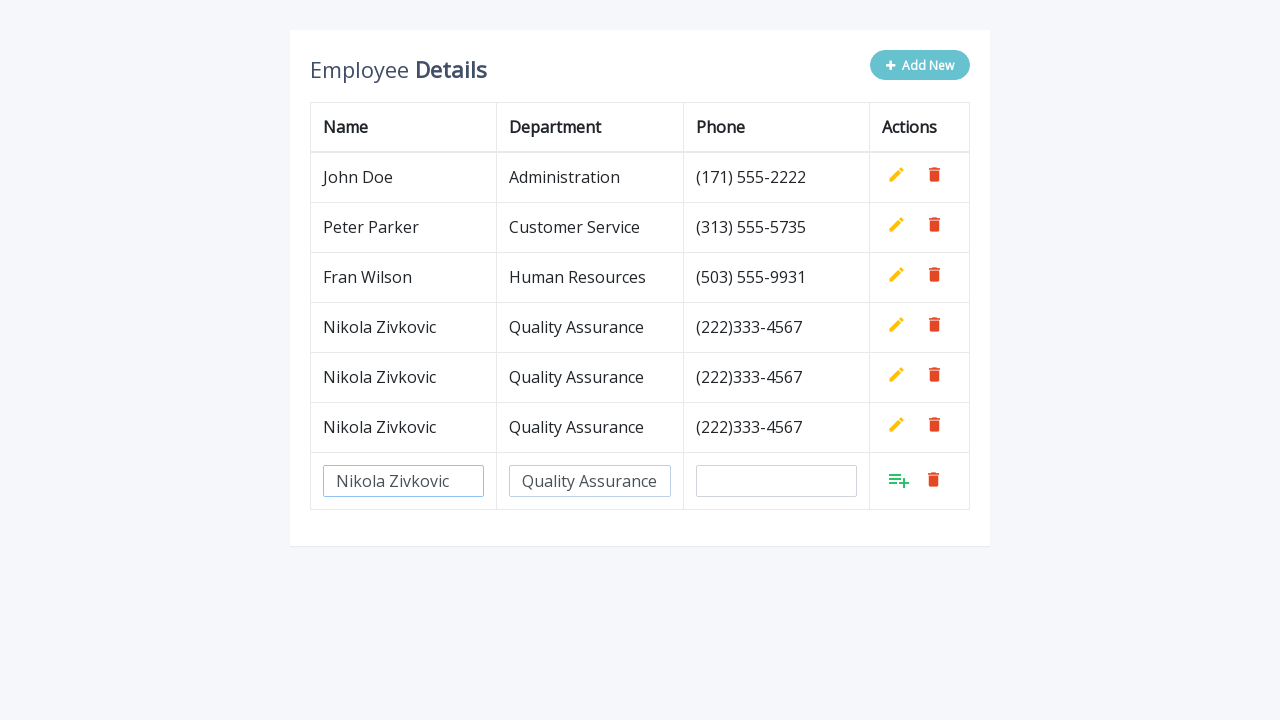

Filled phone field with '(222)333-4567' (iteration 4) on #phone
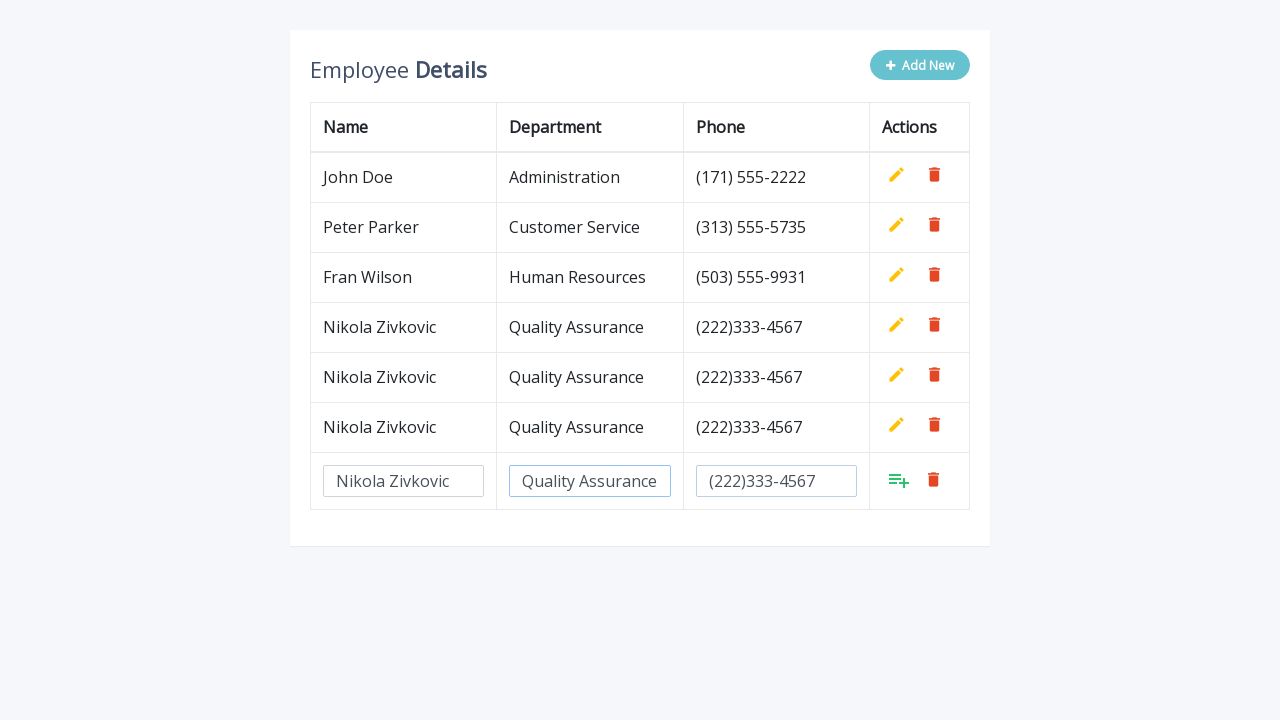

Clicked Add button in last row (iteration 4) at (899, 480) on xpath=//tbody/tr[last()]/td[last()]/a[1]
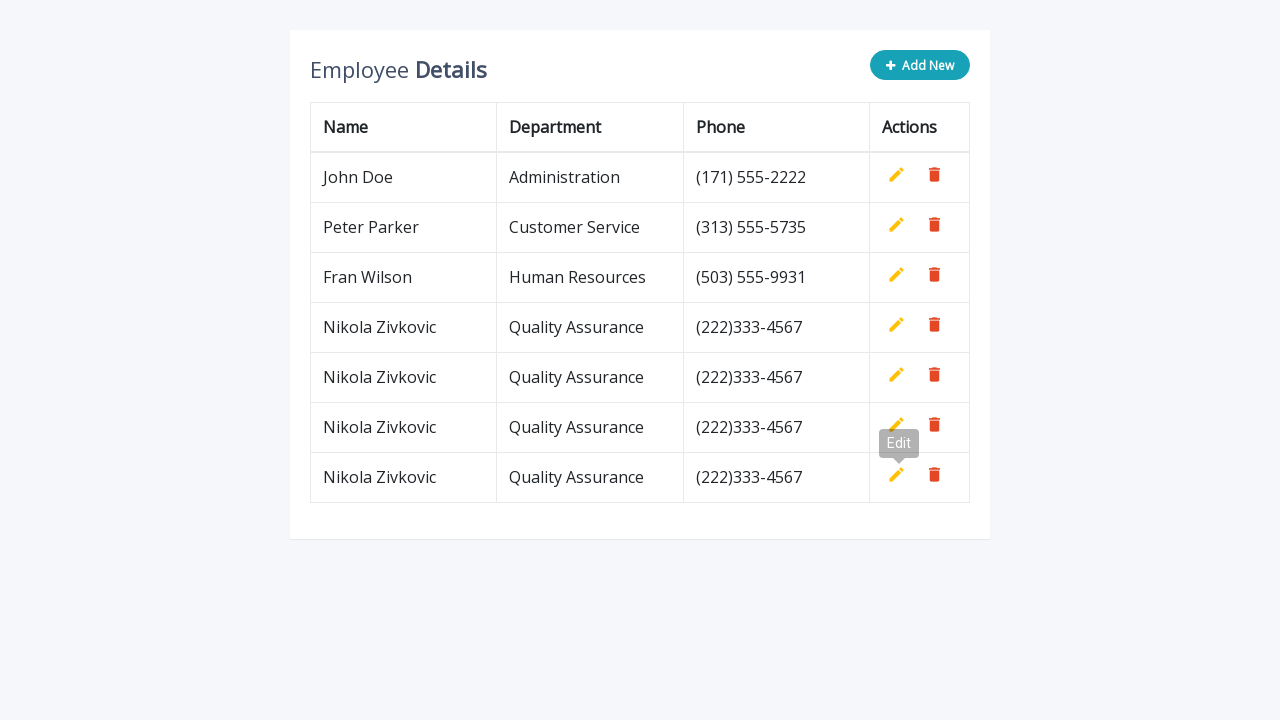

Waited 500ms between iterations (iteration 4)
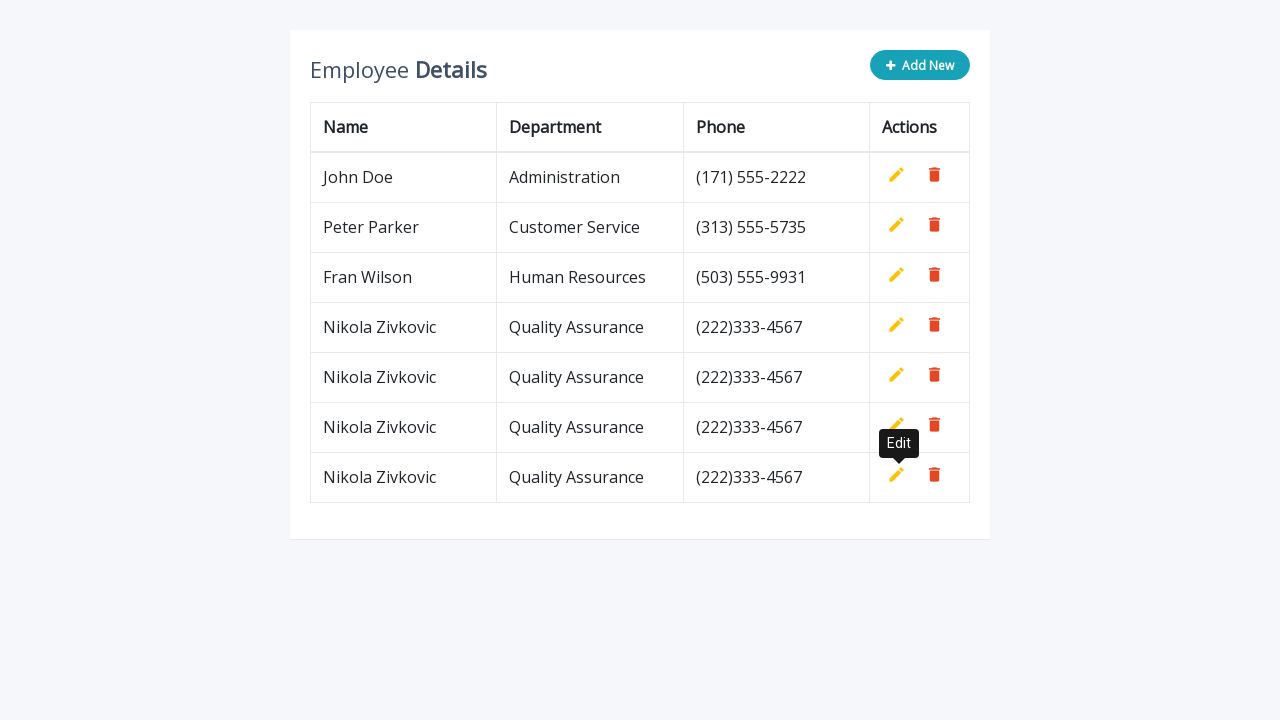

Clicked 'Add New' button (iteration 5) at (920, 65) on button.add-new
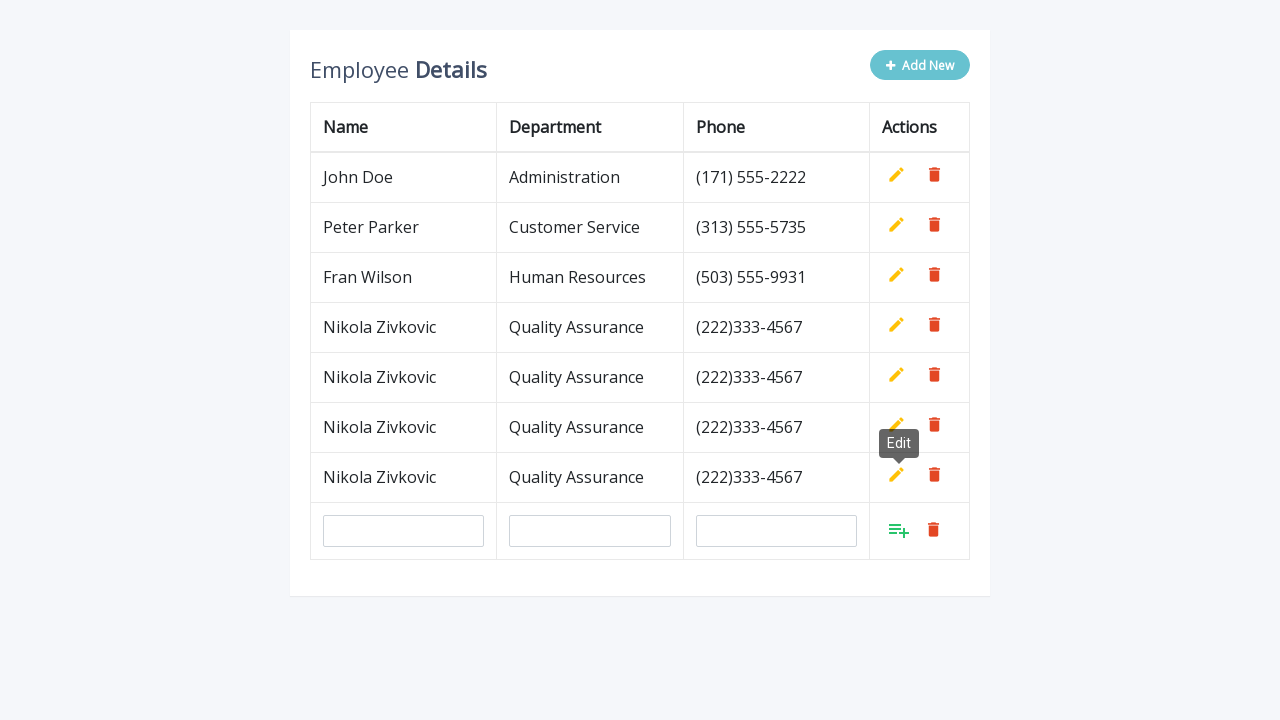

Filled name field with 'Nikola Zivkovic' (iteration 5) on #name
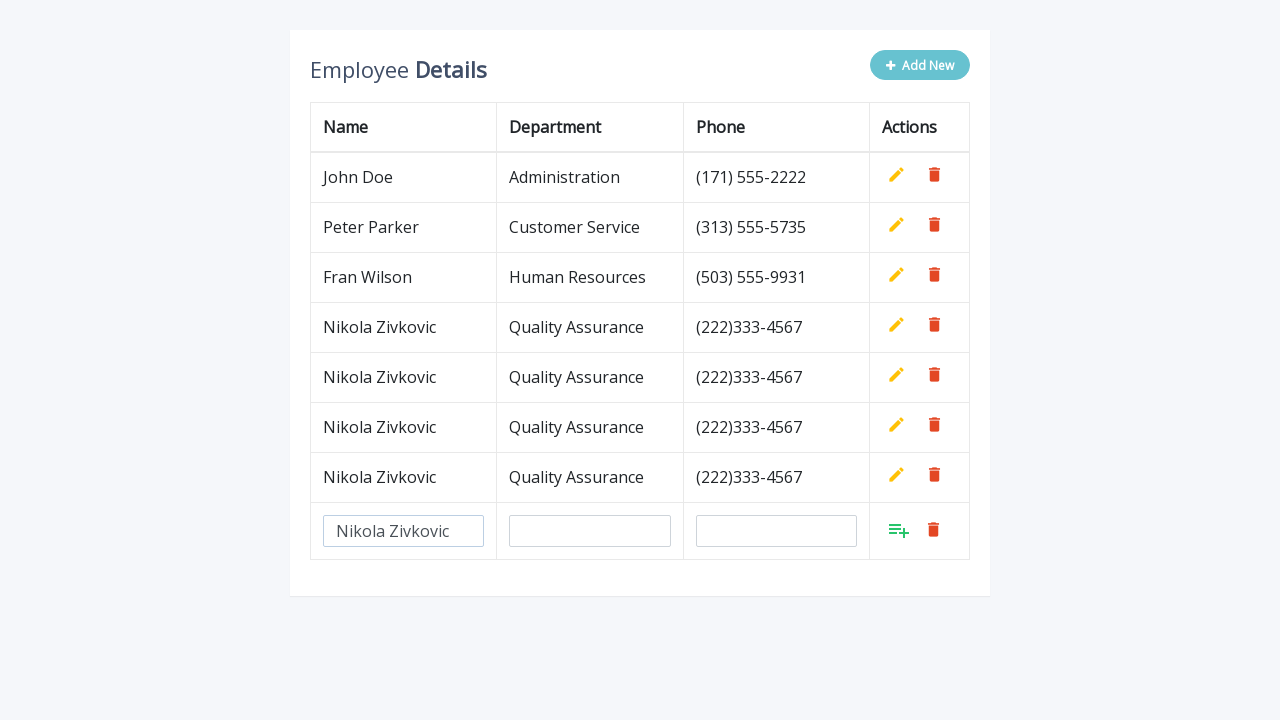

Filled department field with 'Quality Assurance' (iteration 5) on #department
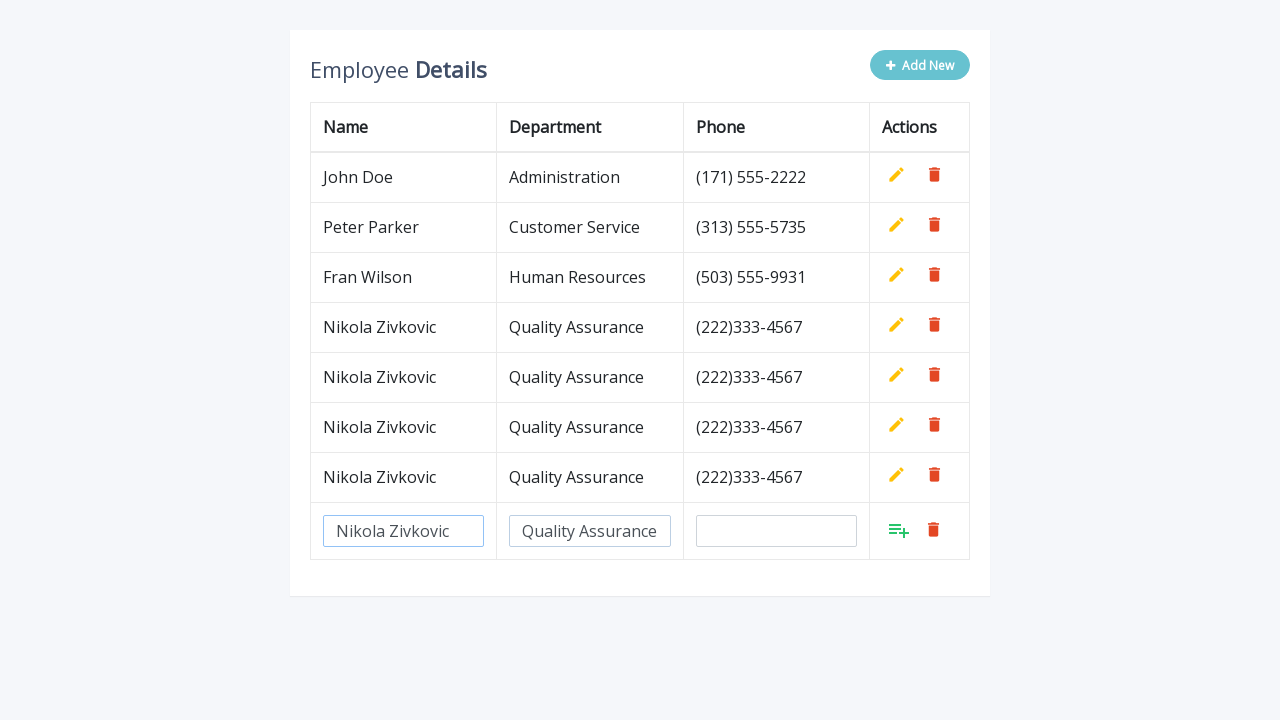

Filled phone field with '(222)333-4567' (iteration 5) on #phone
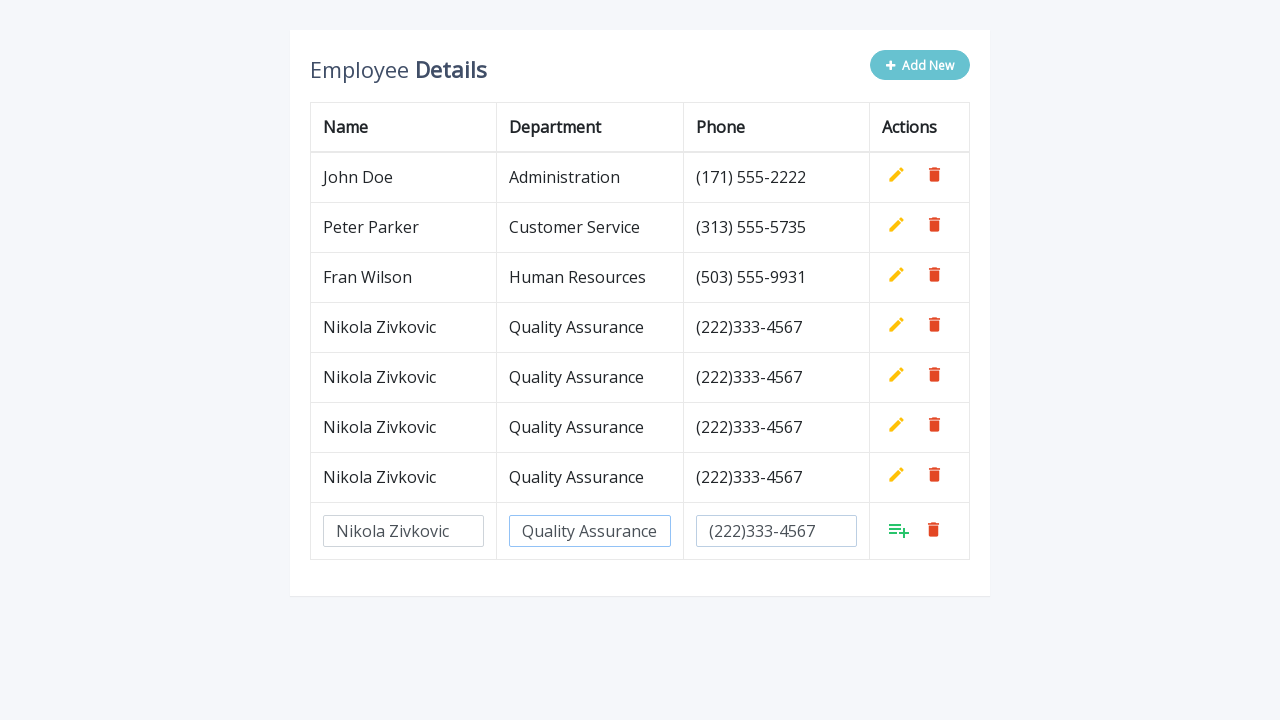

Clicked Add button in last row (iteration 5) at (899, 530) on xpath=//tbody/tr[last()]/td[last()]/a[1]
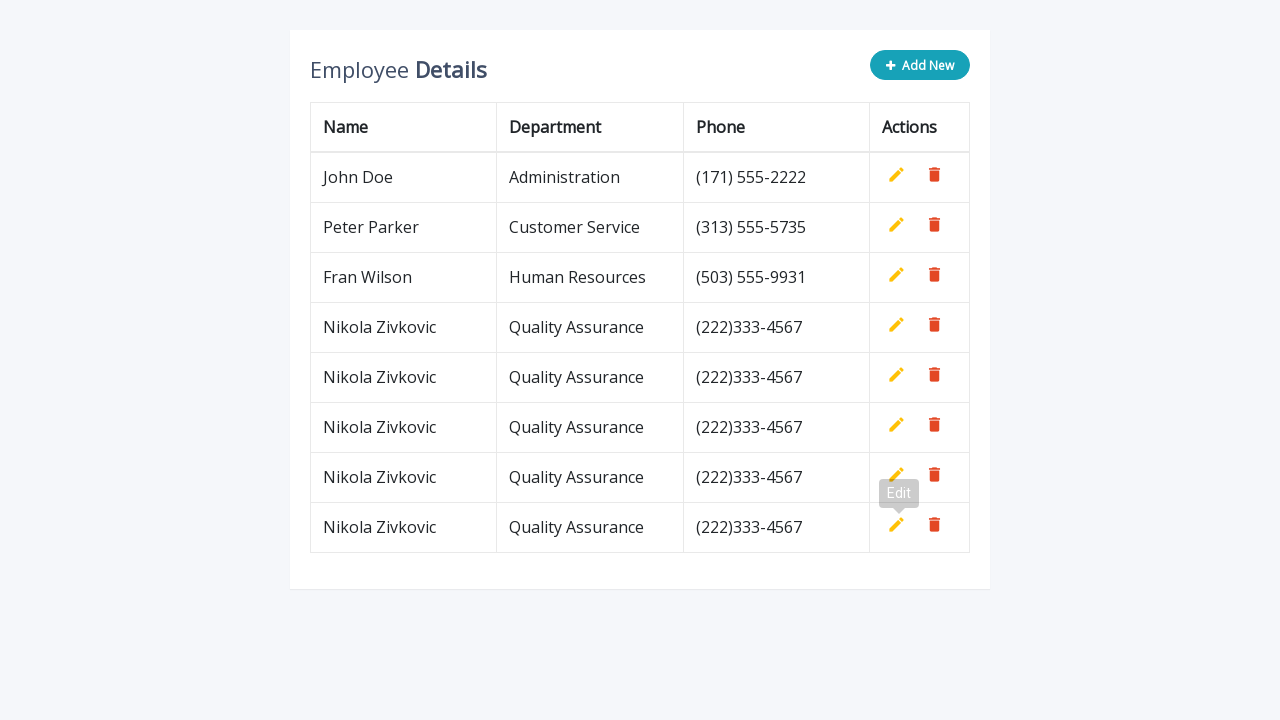

Waited 500ms between iterations (iteration 5)
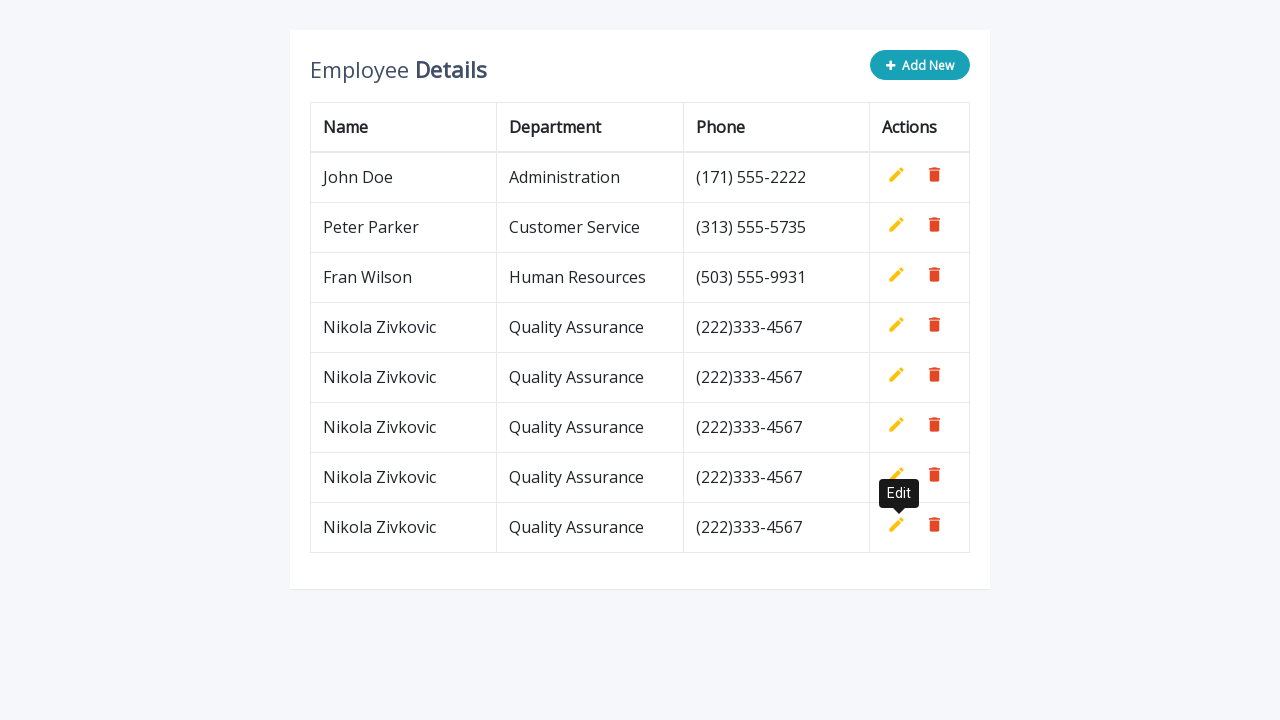

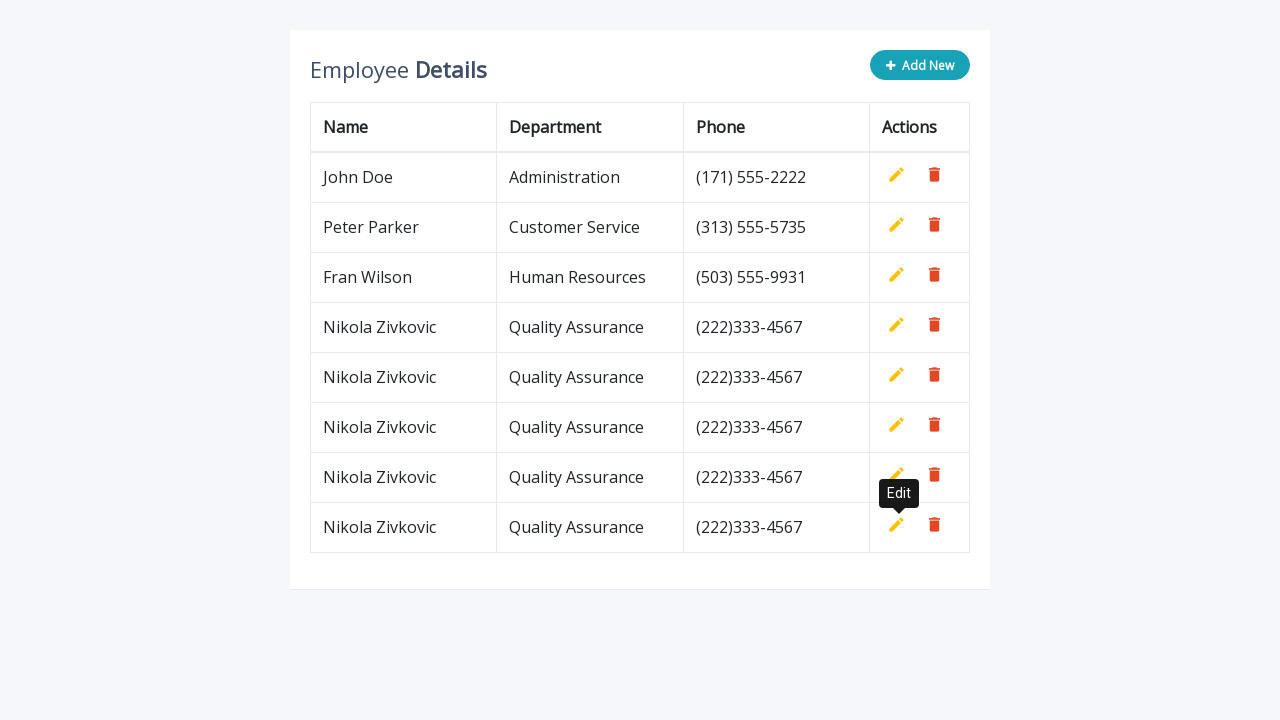